Tests passenger dropdown functionality by opening the passenger selector, incrementing the adult count 5 times, decrementing once, and closing the dropdown to verify the final count.

Starting URL: https://rahulshettyacademy.com/dropdownsPractise/

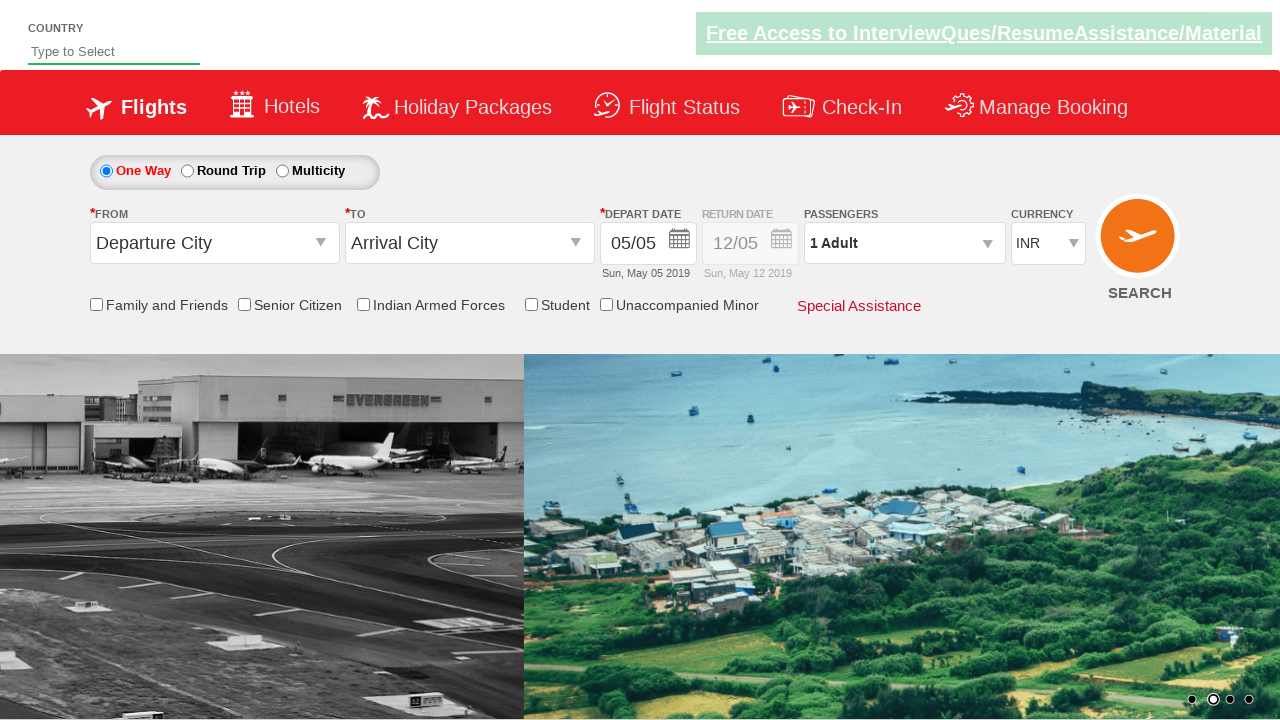

Clicked to open passenger info dropdown at (904, 243) on #divpaxinfo
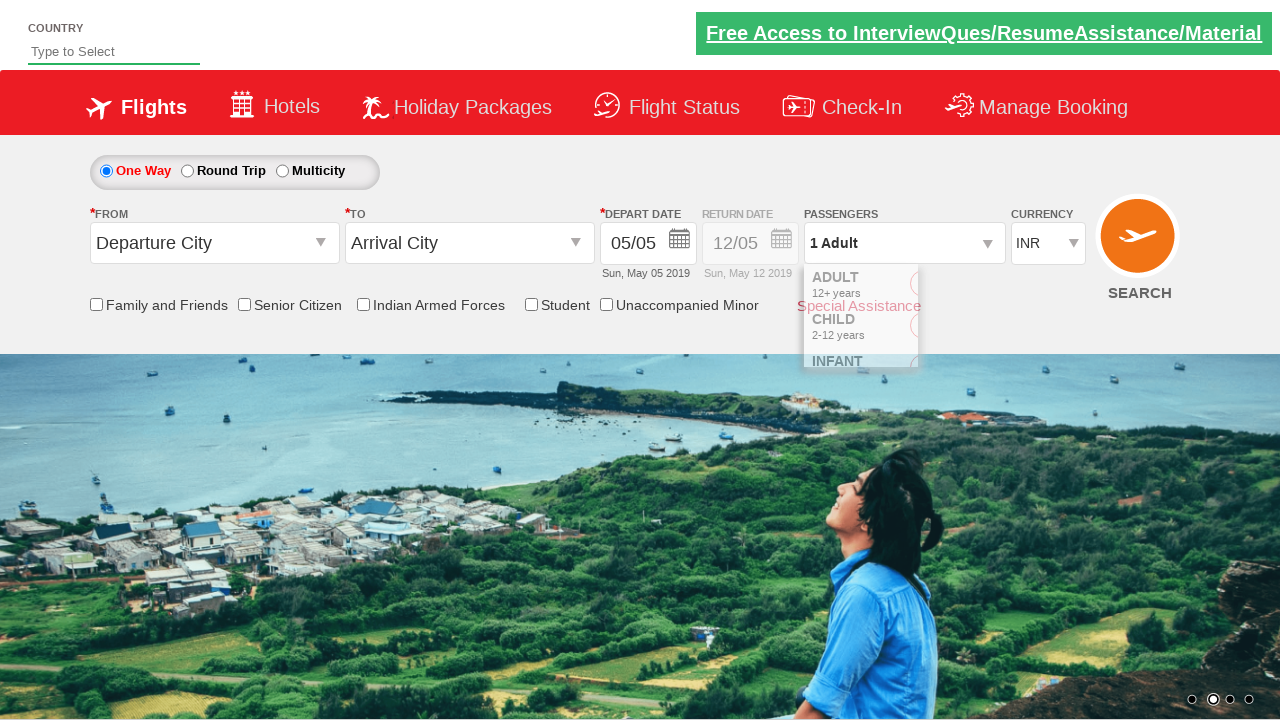

Increment adult button became visible
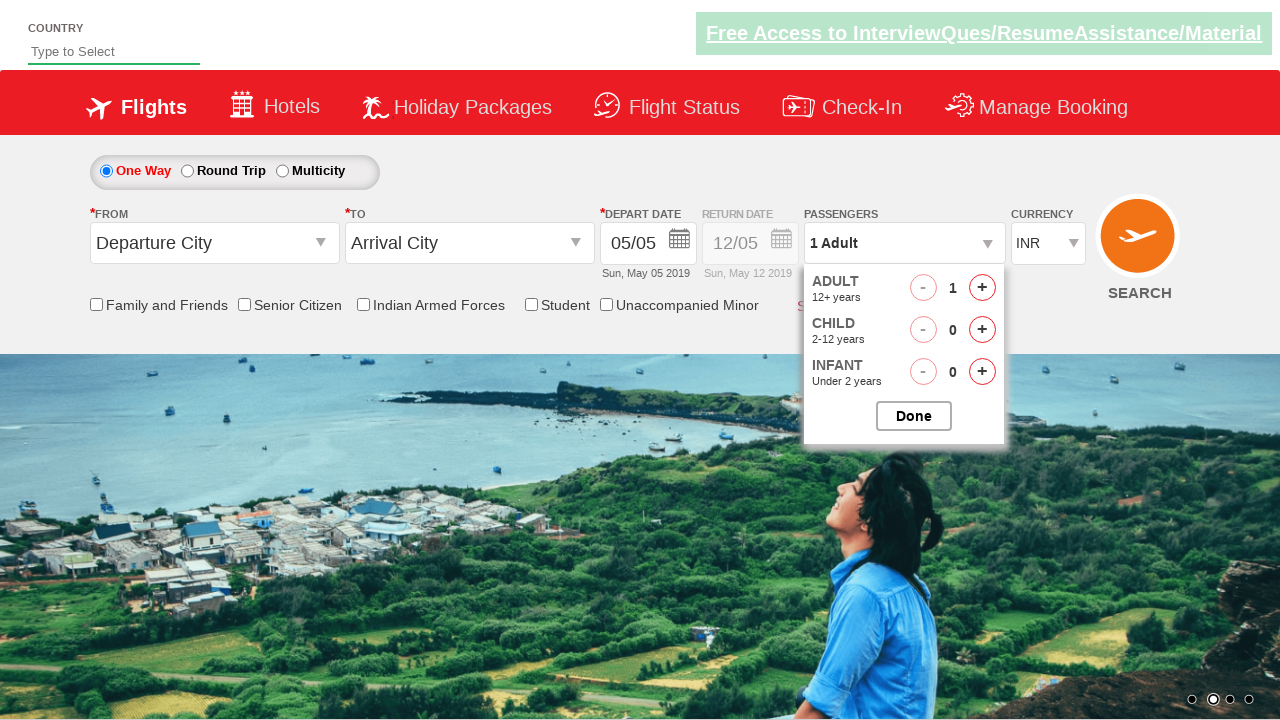

Incremented adult count (iteration 1/5) at (982, 288) on xpath=//span[@id='hrefIncAdt']
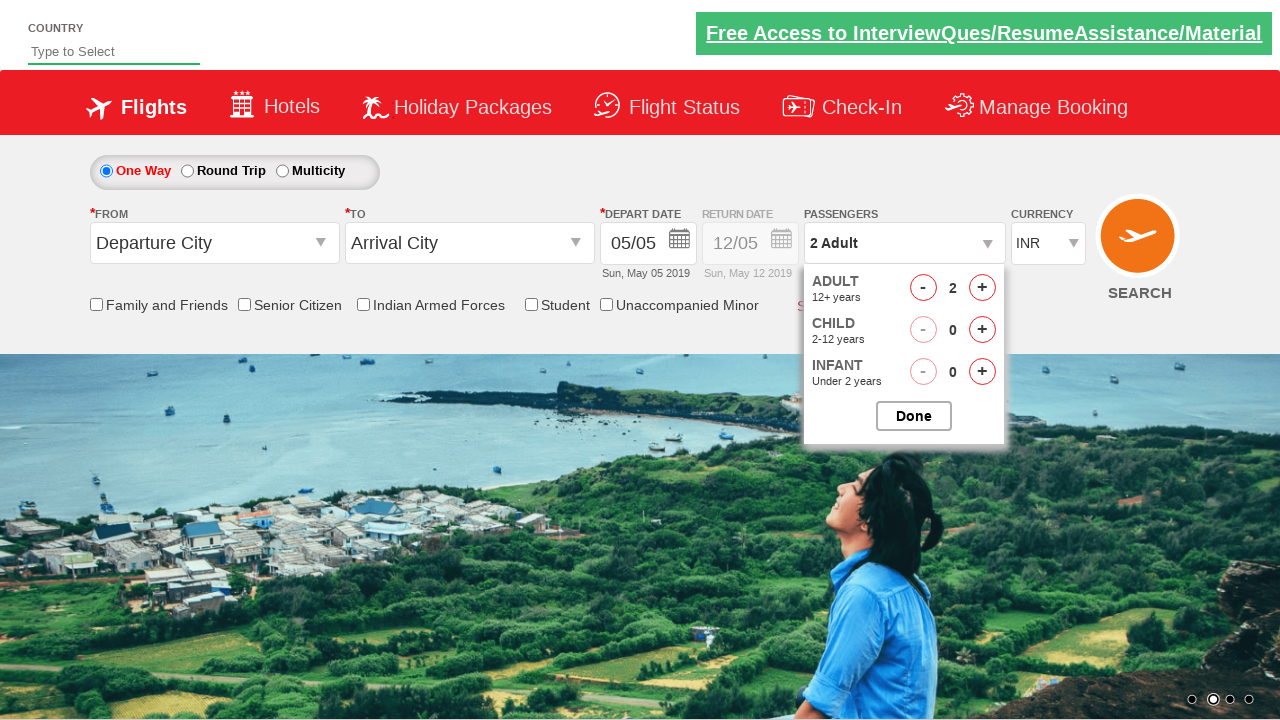

Incremented adult count (iteration 2/5) at (982, 288) on xpath=//span[@id='hrefIncAdt']
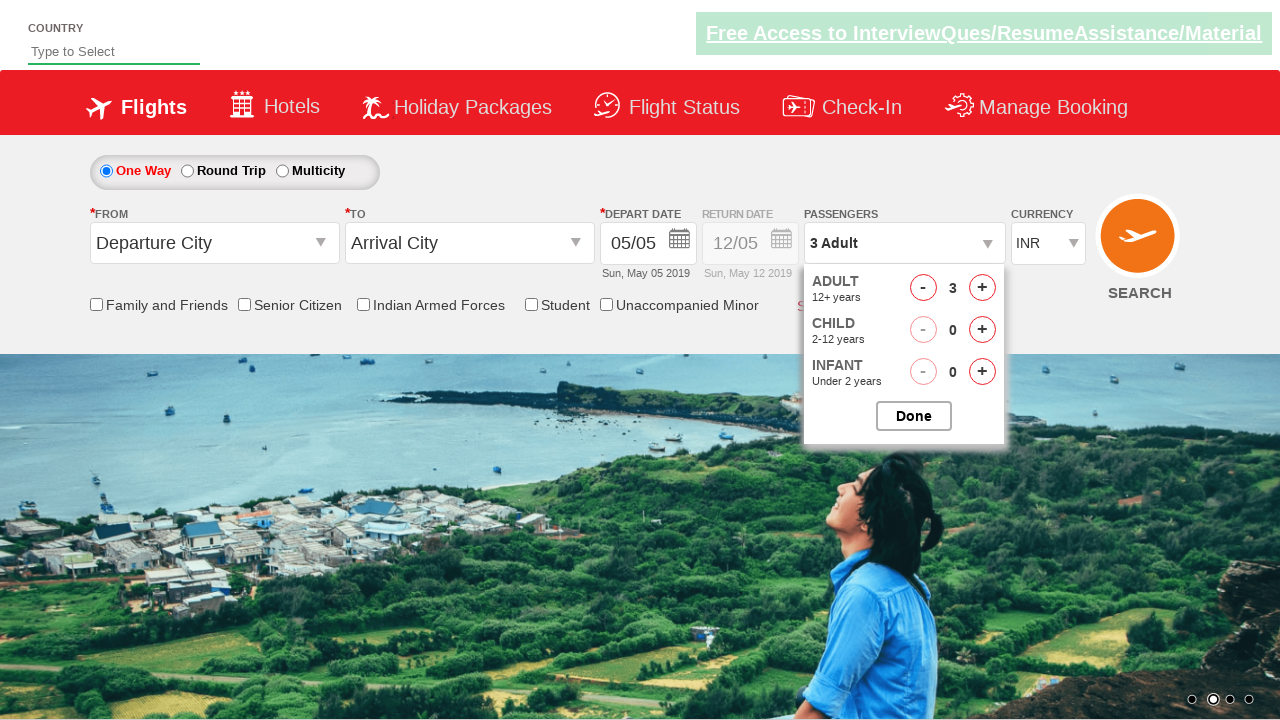

Incremented adult count (iteration 3/5) at (982, 288) on xpath=//span[@id='hrefIncAdt']
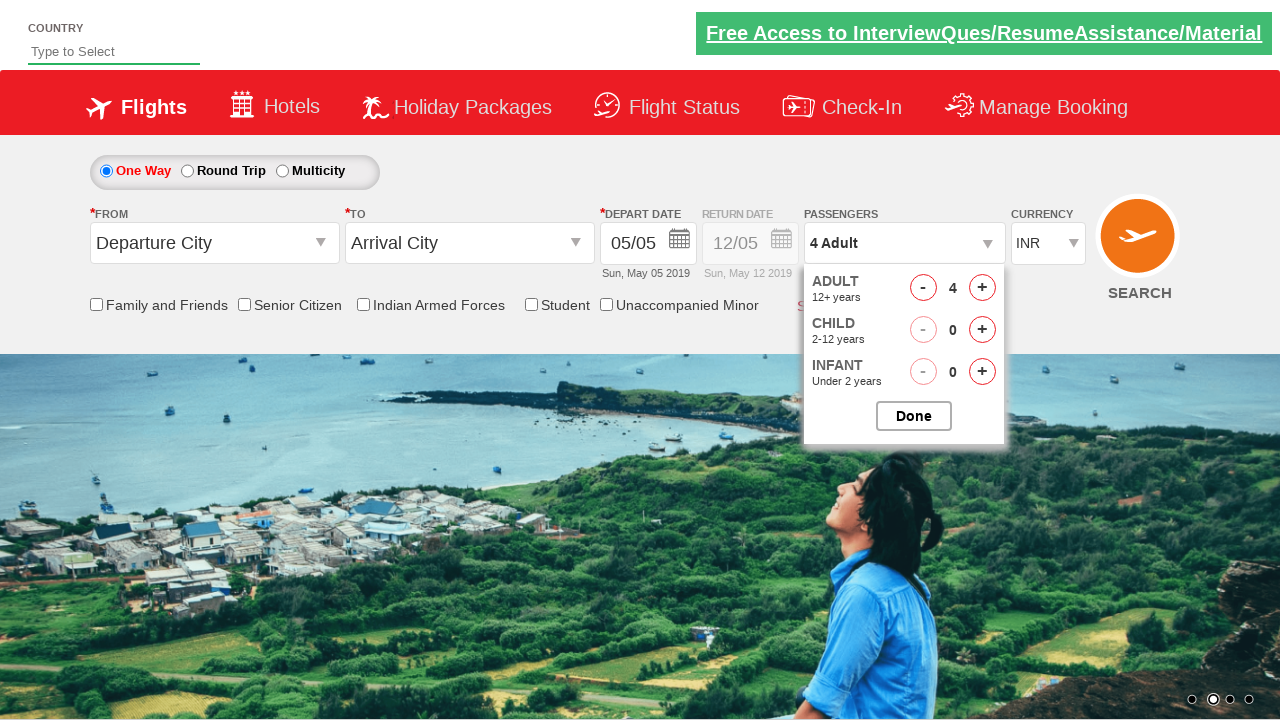

Incremented adult count (iteration 4/5) at (982, 288) on xpath=//span[@id='hrefIncAdt']
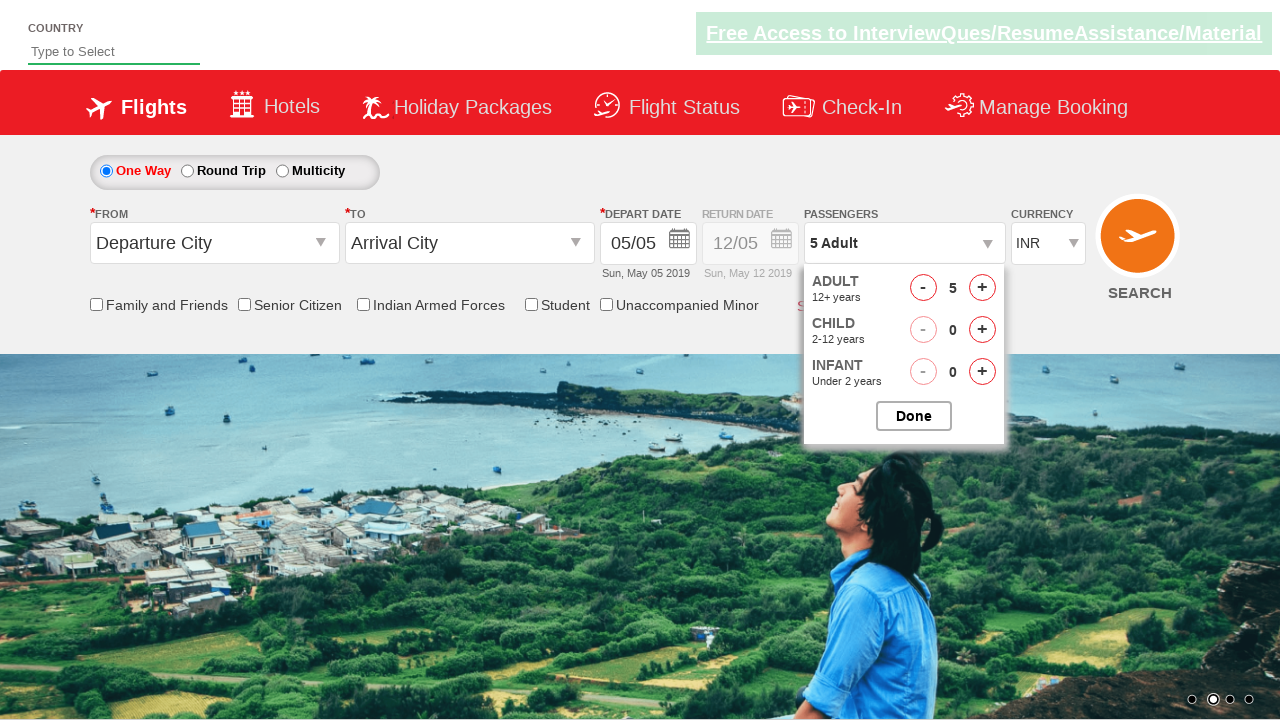

Incremented adult count (iteration 5/5) at (982, 288) on xpath=//span[@id='hrefIncAdt']
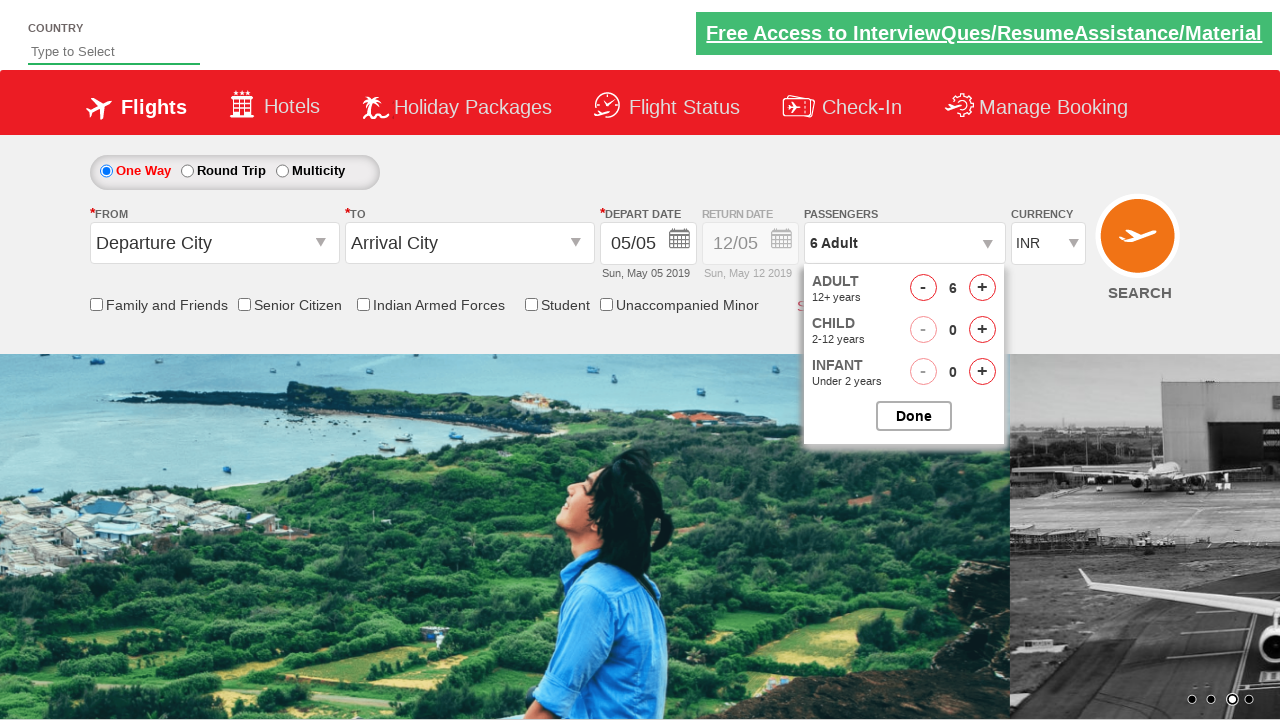

Waited 500ms for UI to update
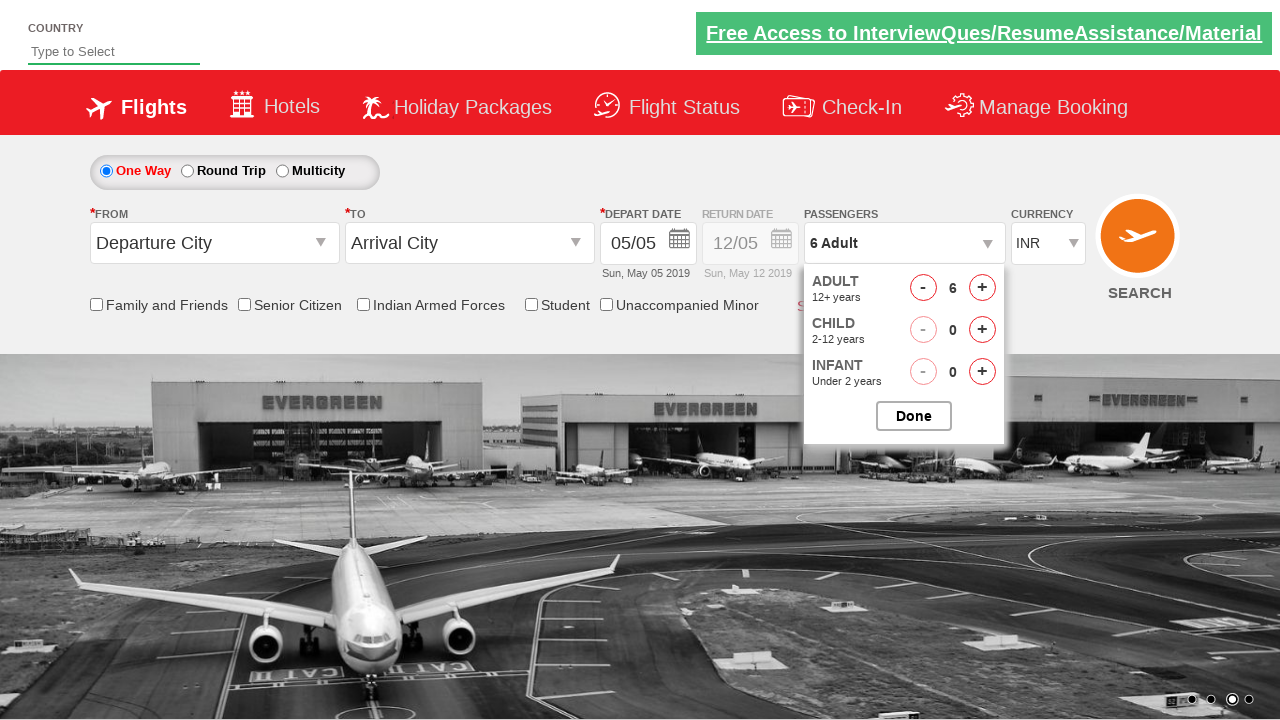

Decremented adult count once at (923, 288) on [id='hrefDecAdt']
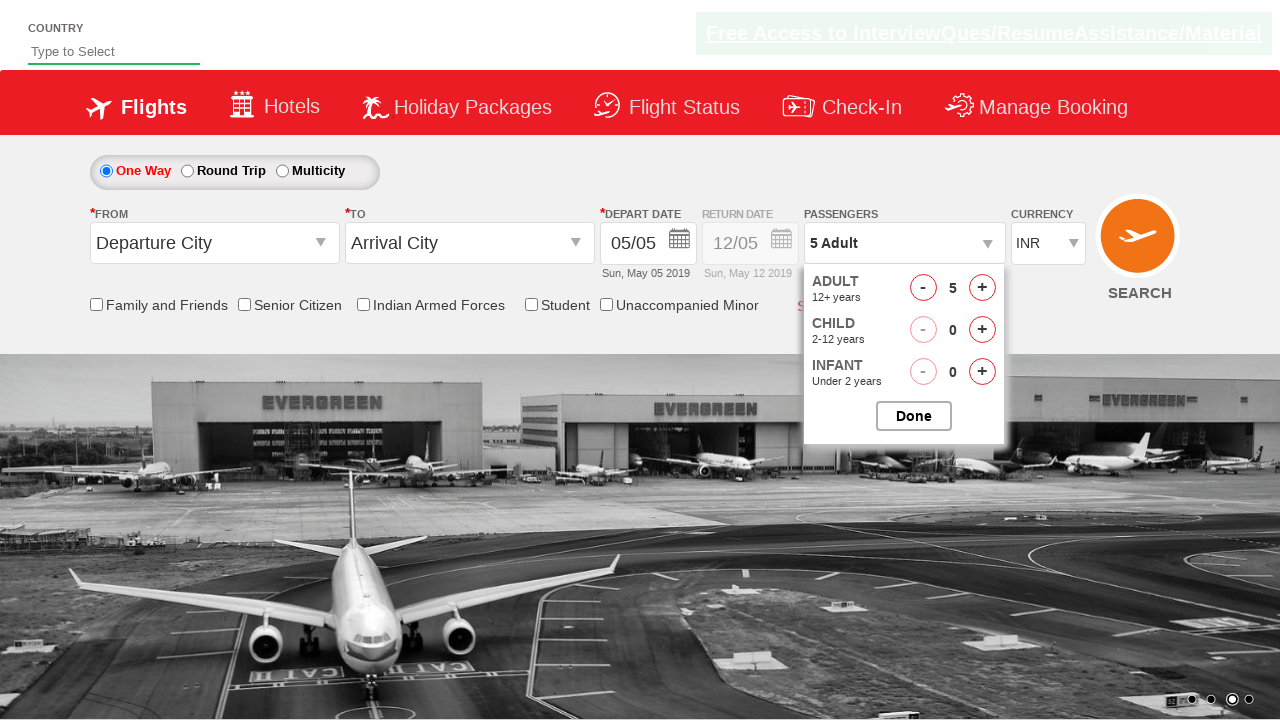

Closed the passenger options dropdown at (914, 416) on xpath=//input[@id='btnclosepaxoption']
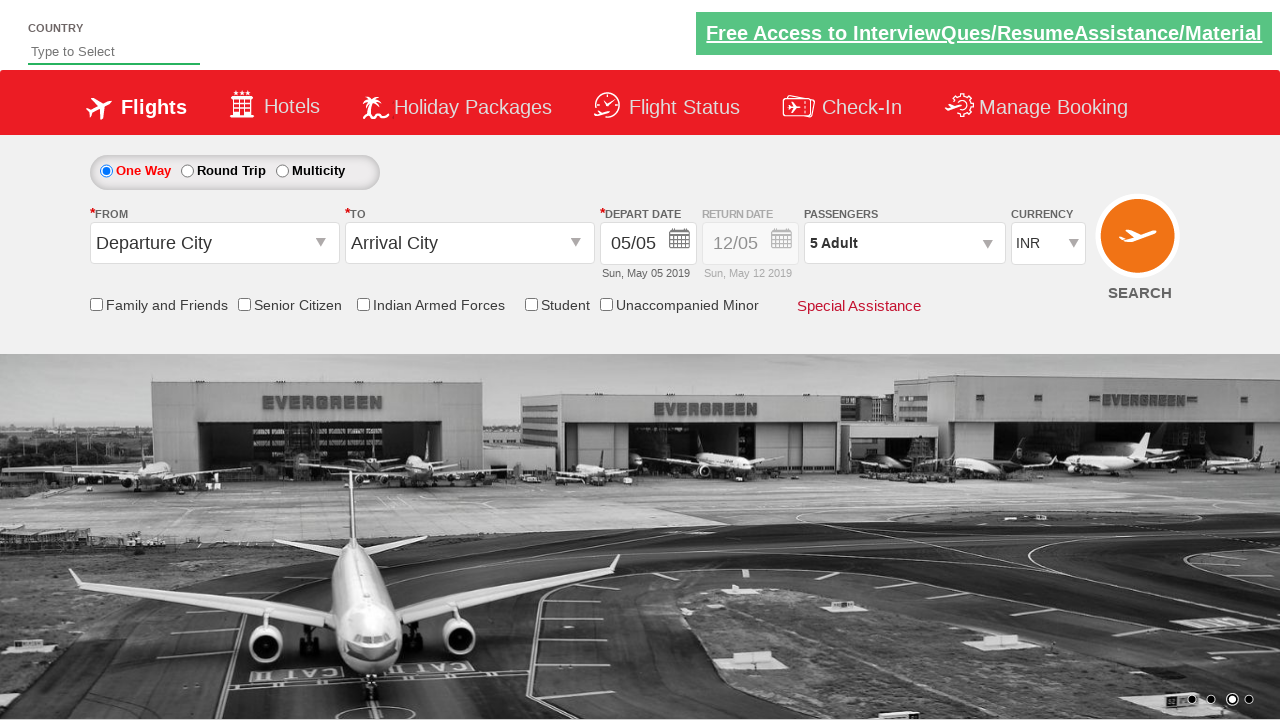

Verified dropdown displays updated passenger info
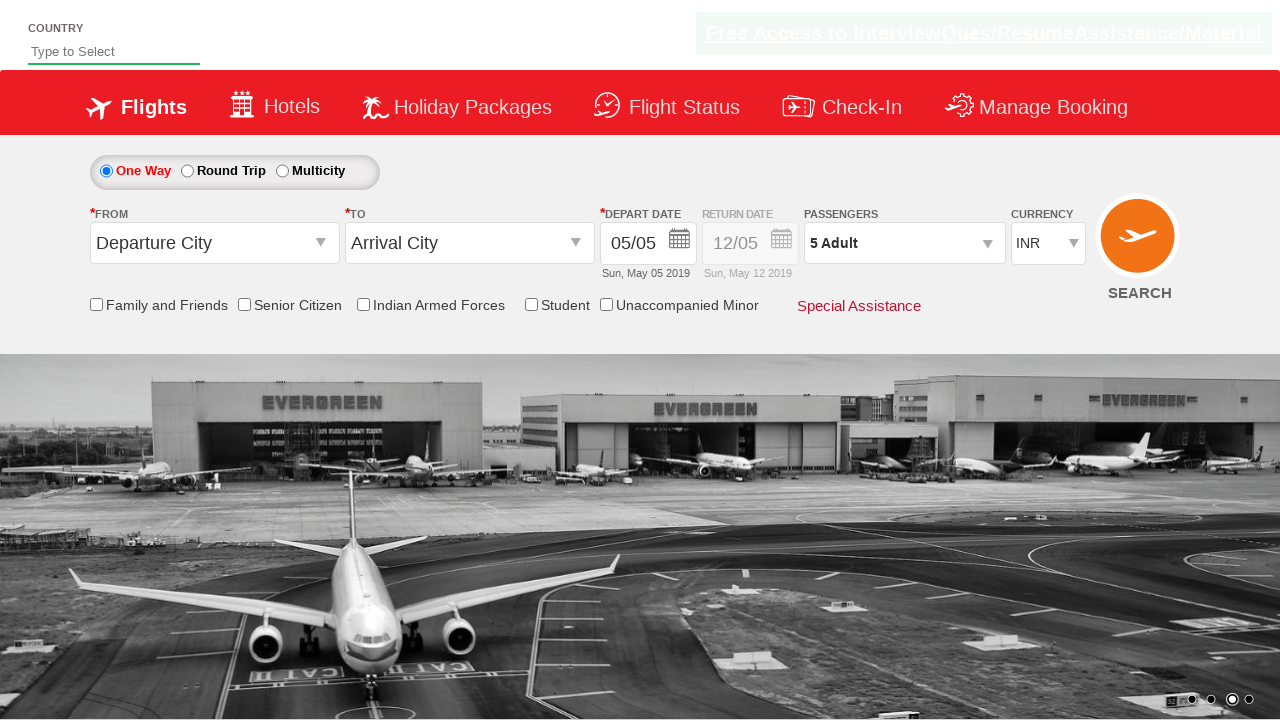

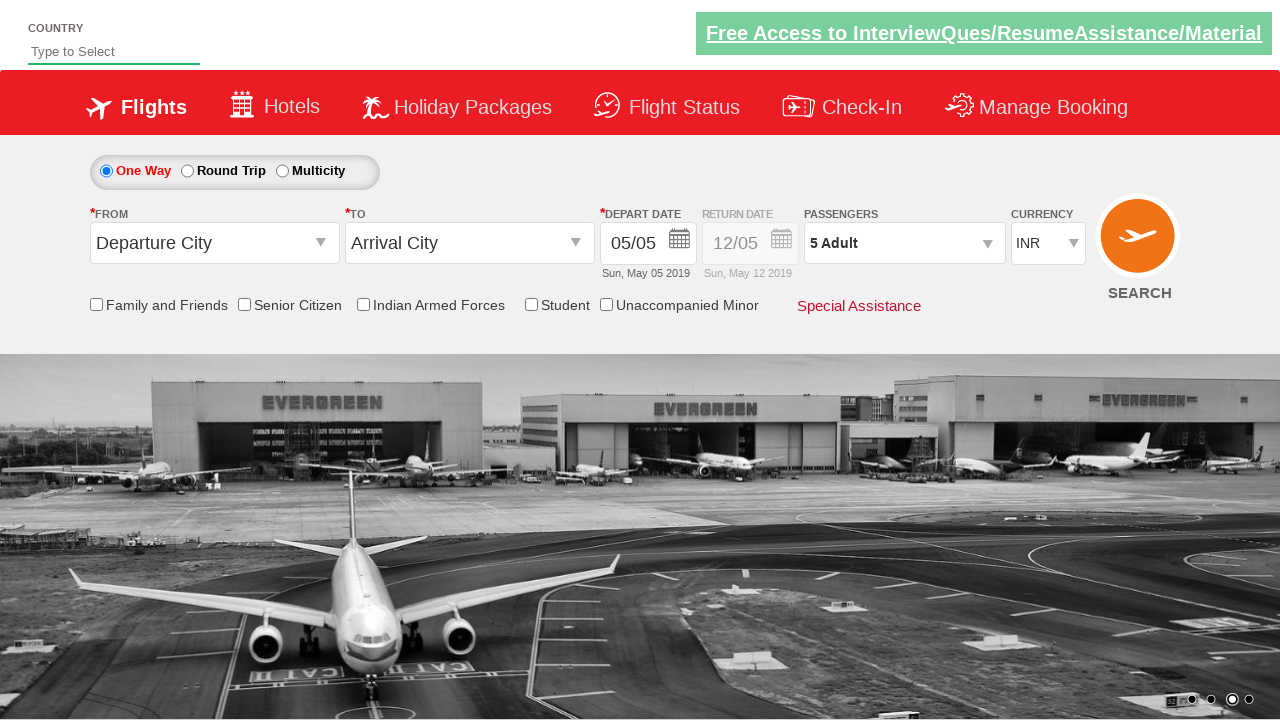